Tests horizontal scrolling functionality on a webpage by scrolling 500 pixels to the right

Starting URL: https://elfletterig.nl/

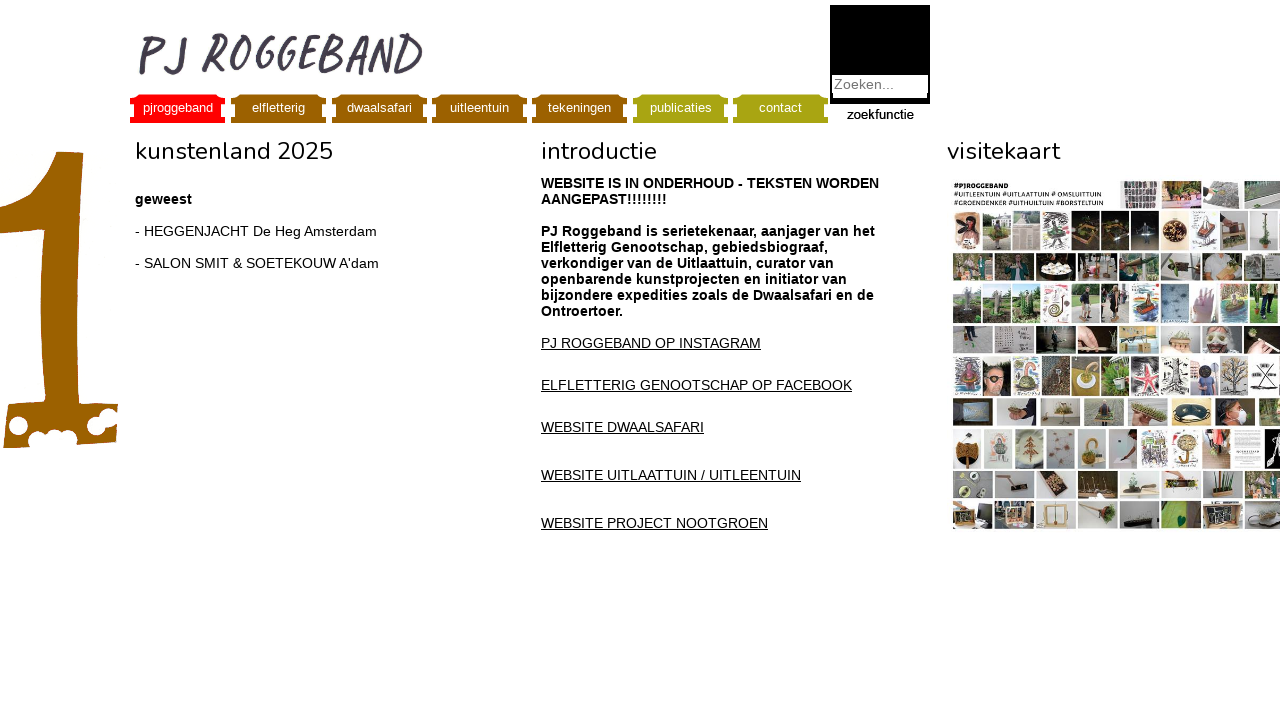

Scrolled 500 pixels to the right
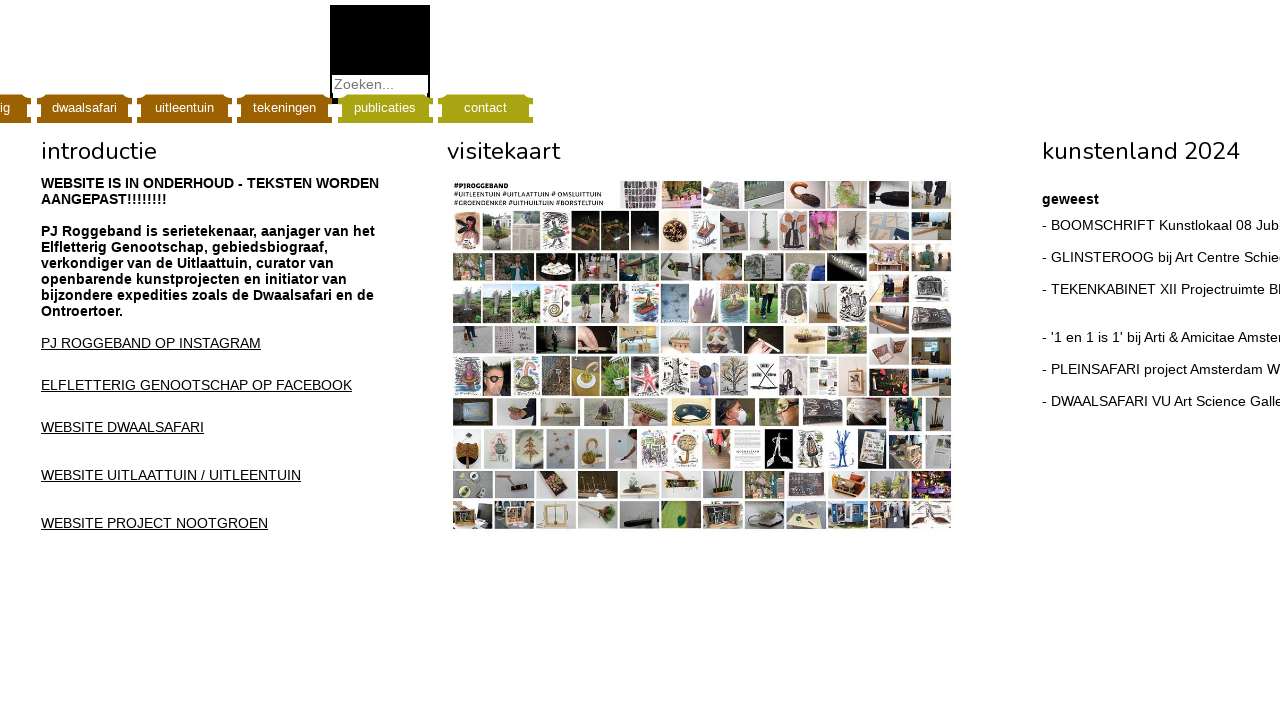

Waited 1000ms for scroll to complete
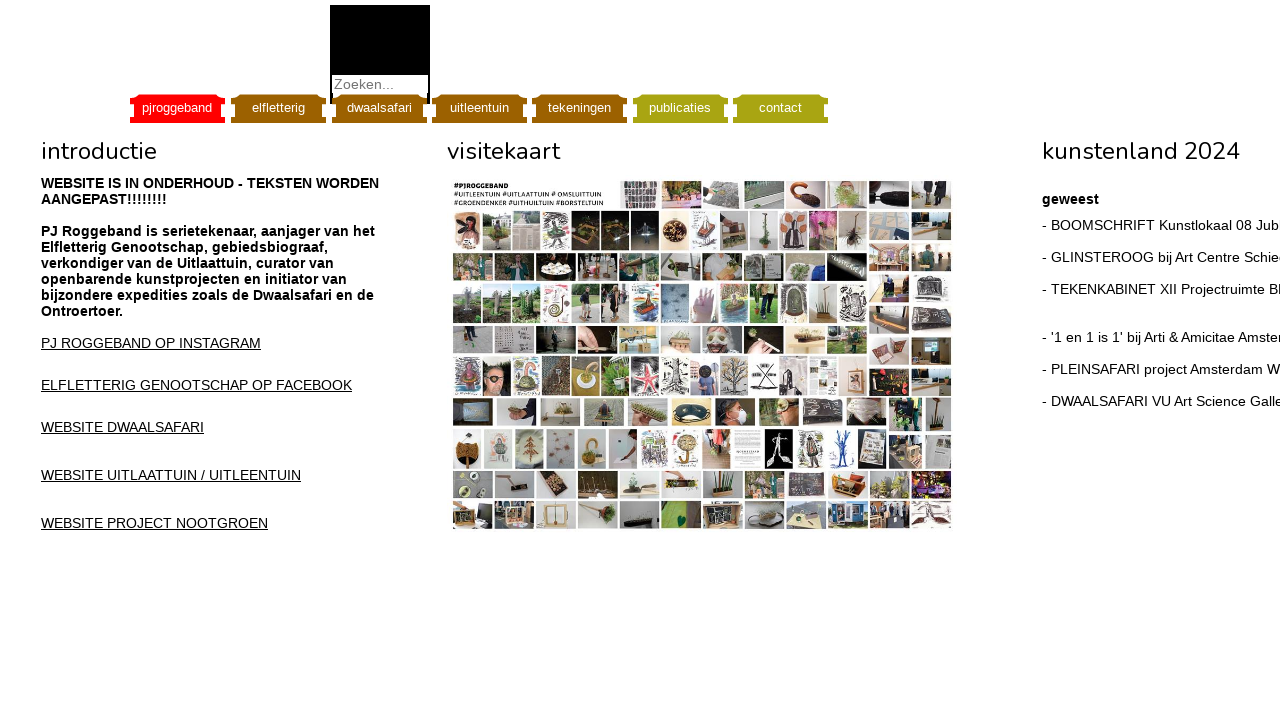

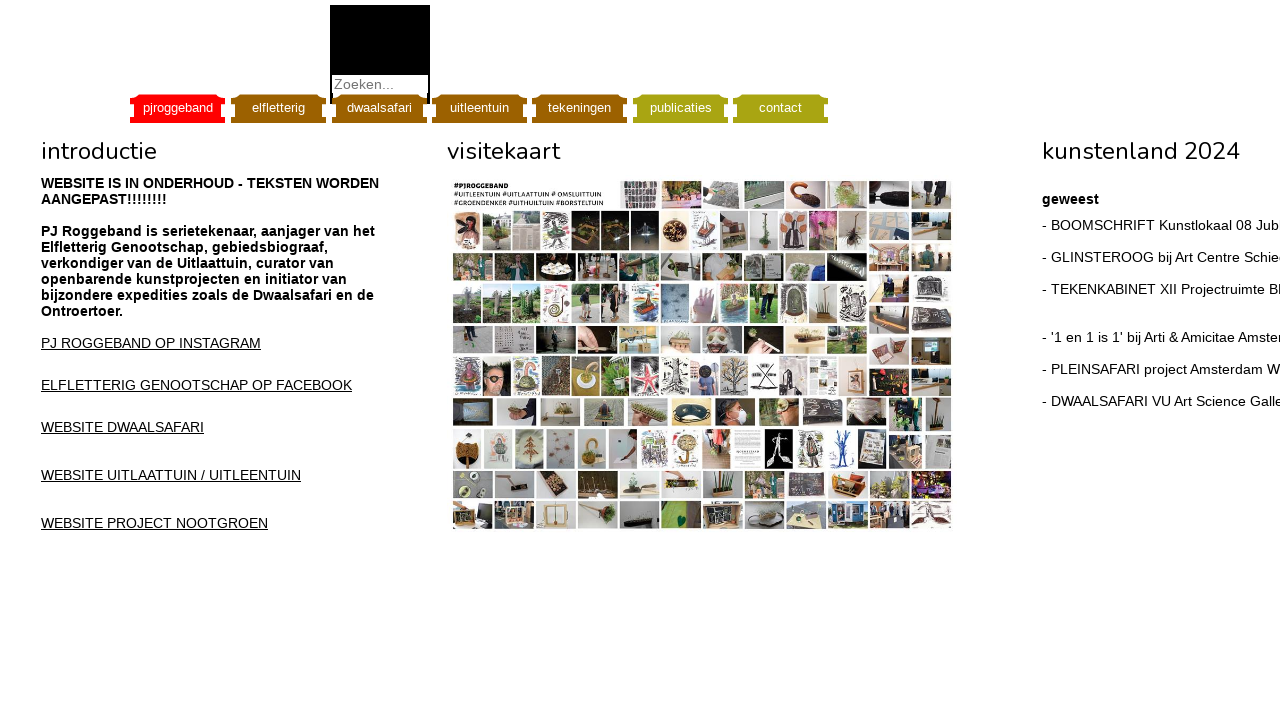